Clicks the hamburger menu on the homepage

Starting URL: https://anupdamoda.github.io/AceOnlineShoePortal/index.html

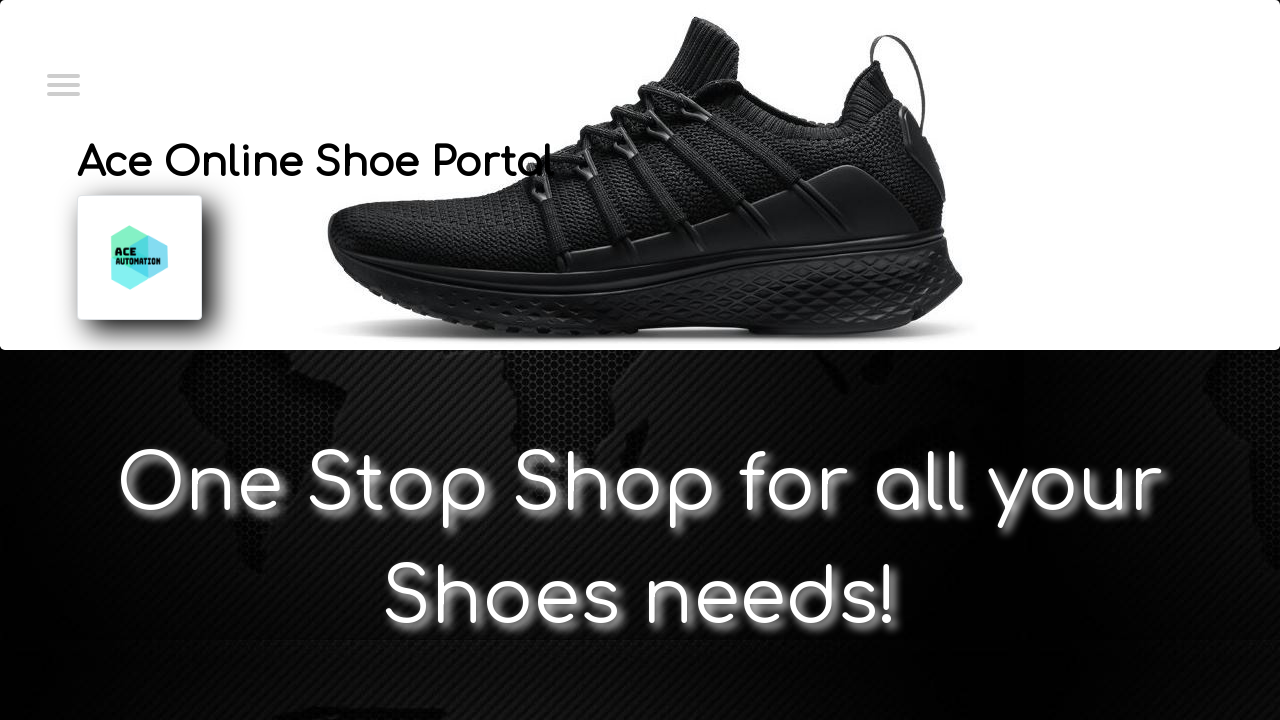

Navigated to homepage
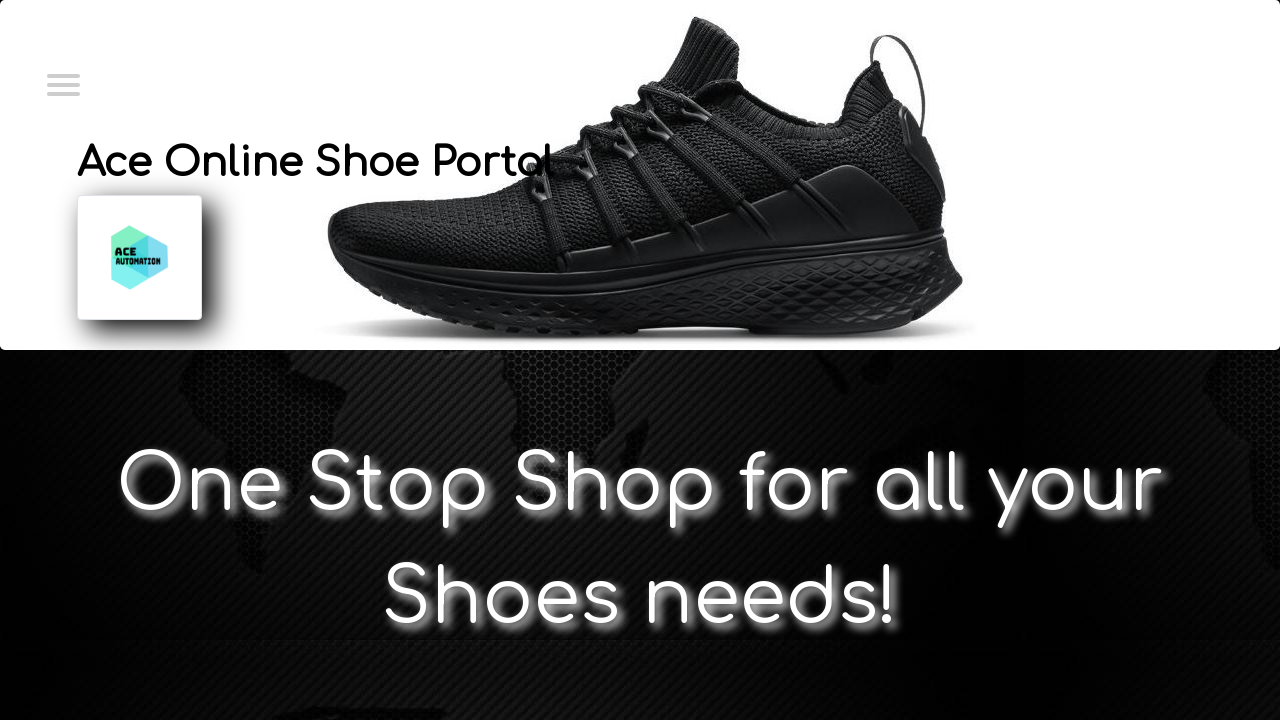

Clicked hamburger menu at (62, 83) on xpath=//div[@id='menuToggle']/input
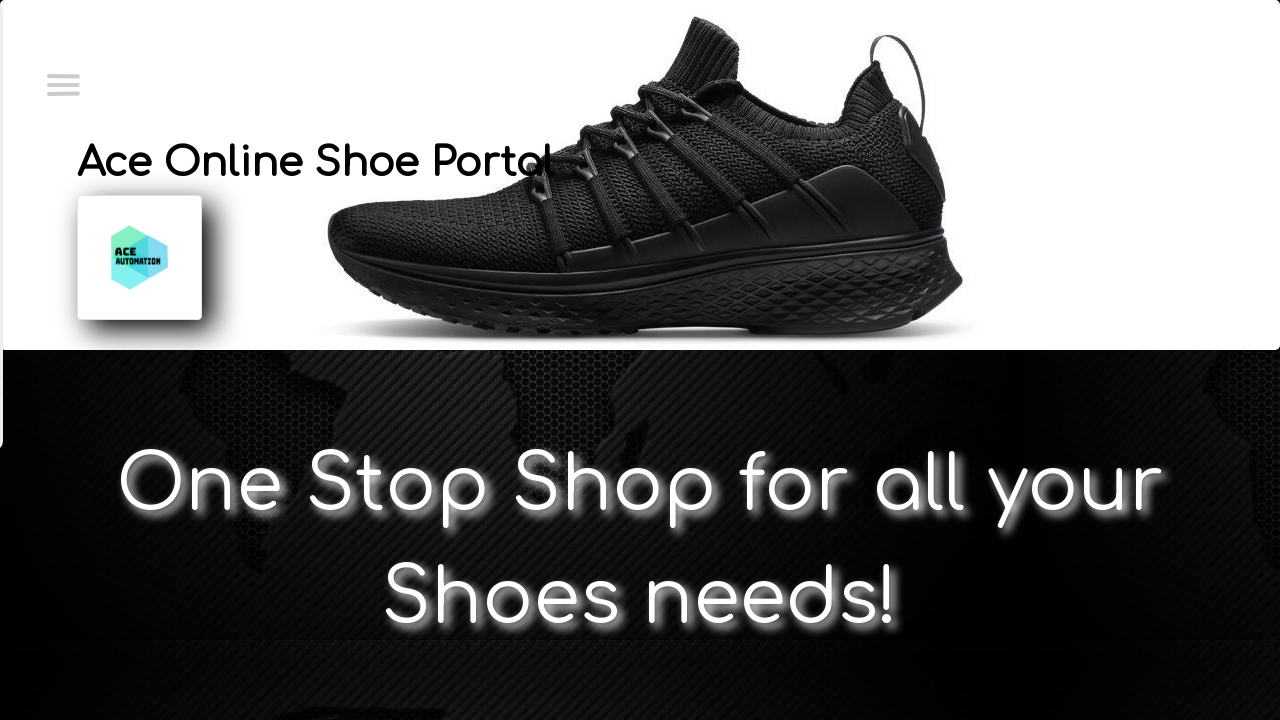

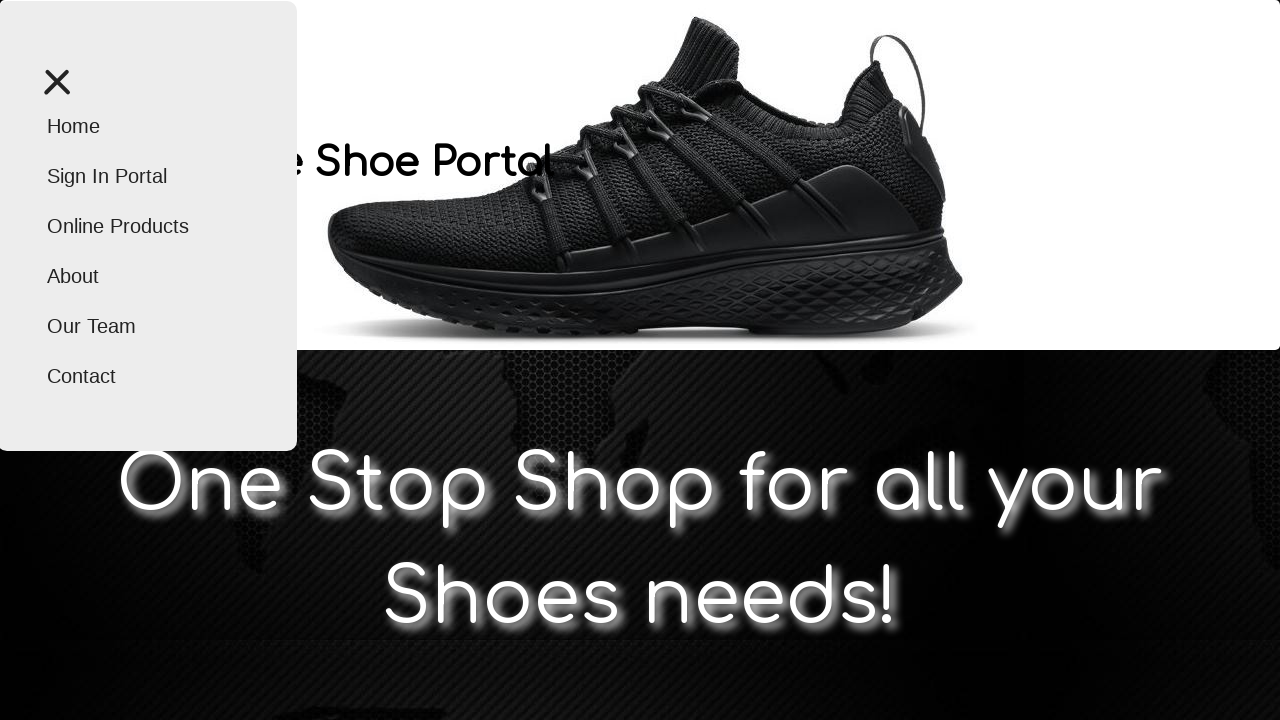